Fills out the student registration form with first name, last name, gender, and phone number, then submits and verifies the result

Starting URL: https://demoqa.com/automation-practice-form

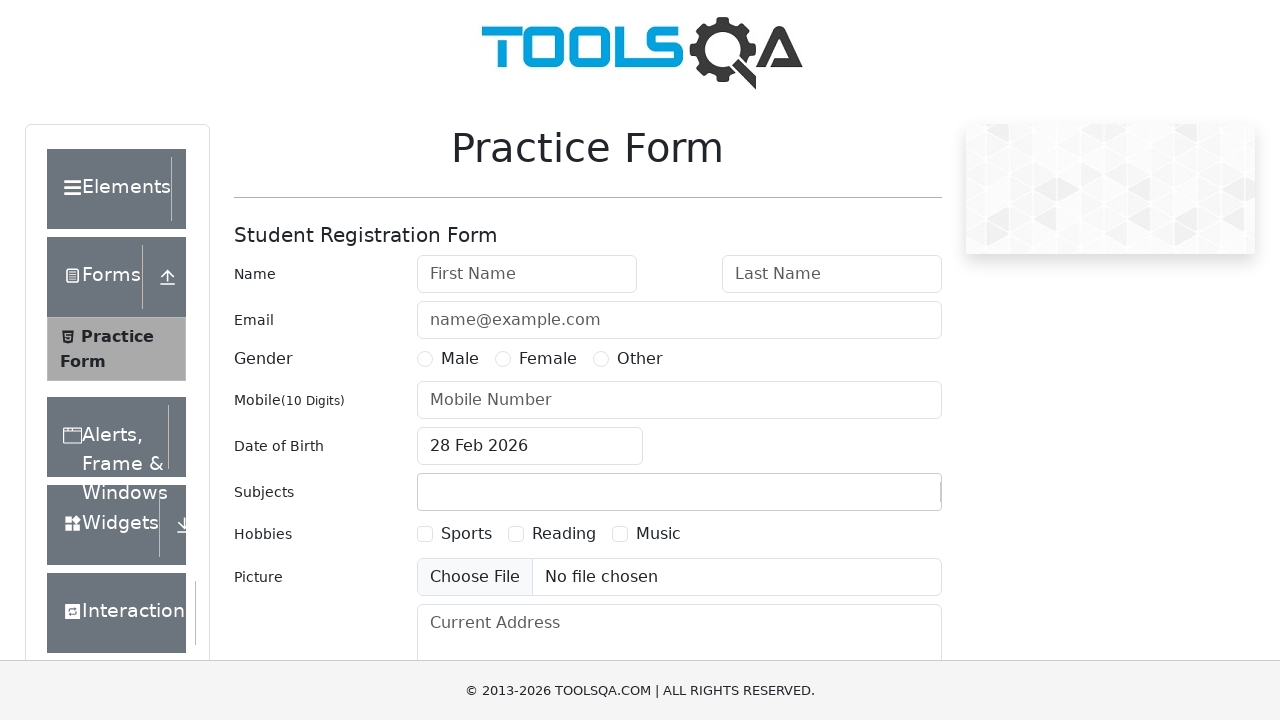

Filled first name field with 'Oleg' on input#firstName
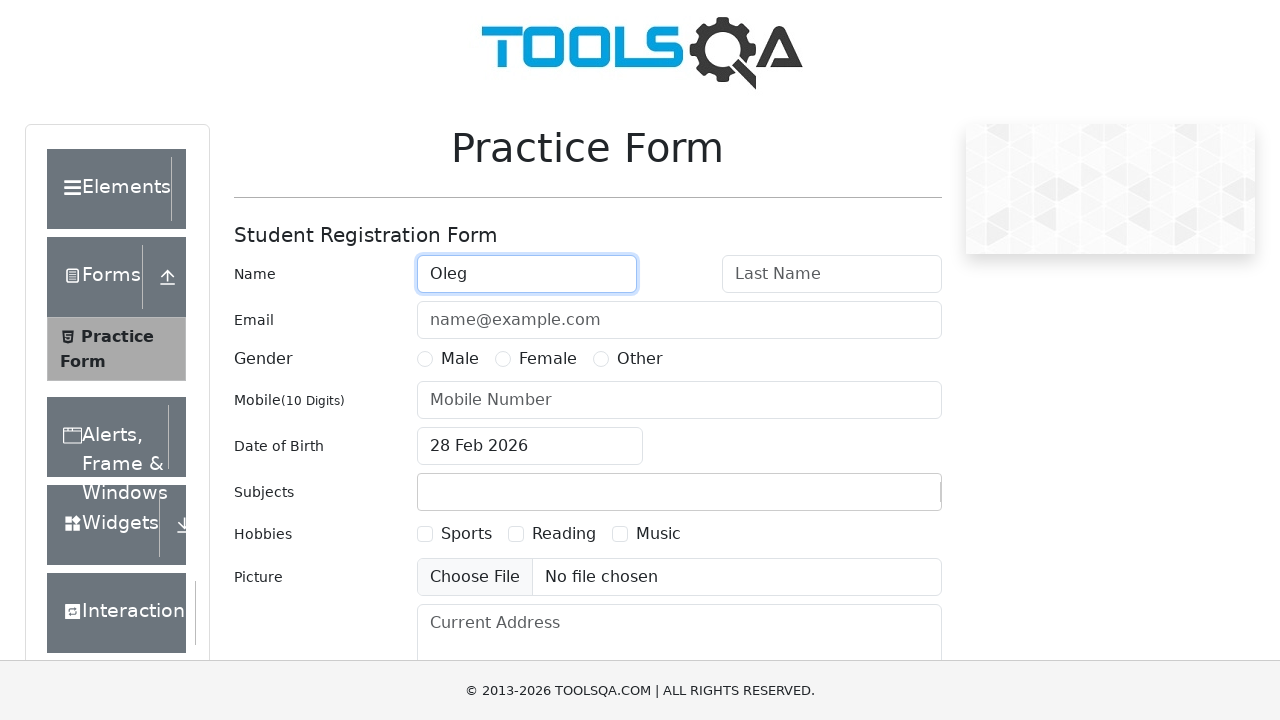

Filled last name field with 'Komarov' on input#lastName
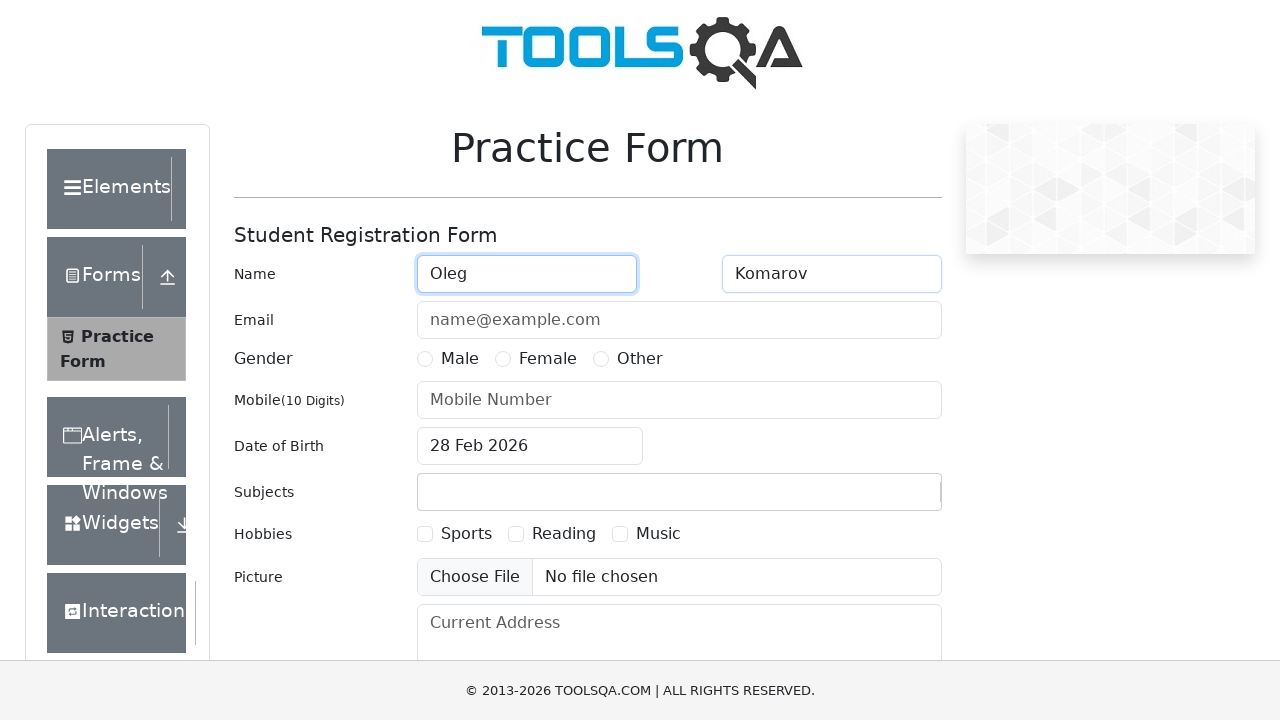

Selected Male gender option at (460, 359) on label[for='gender-radio-1']
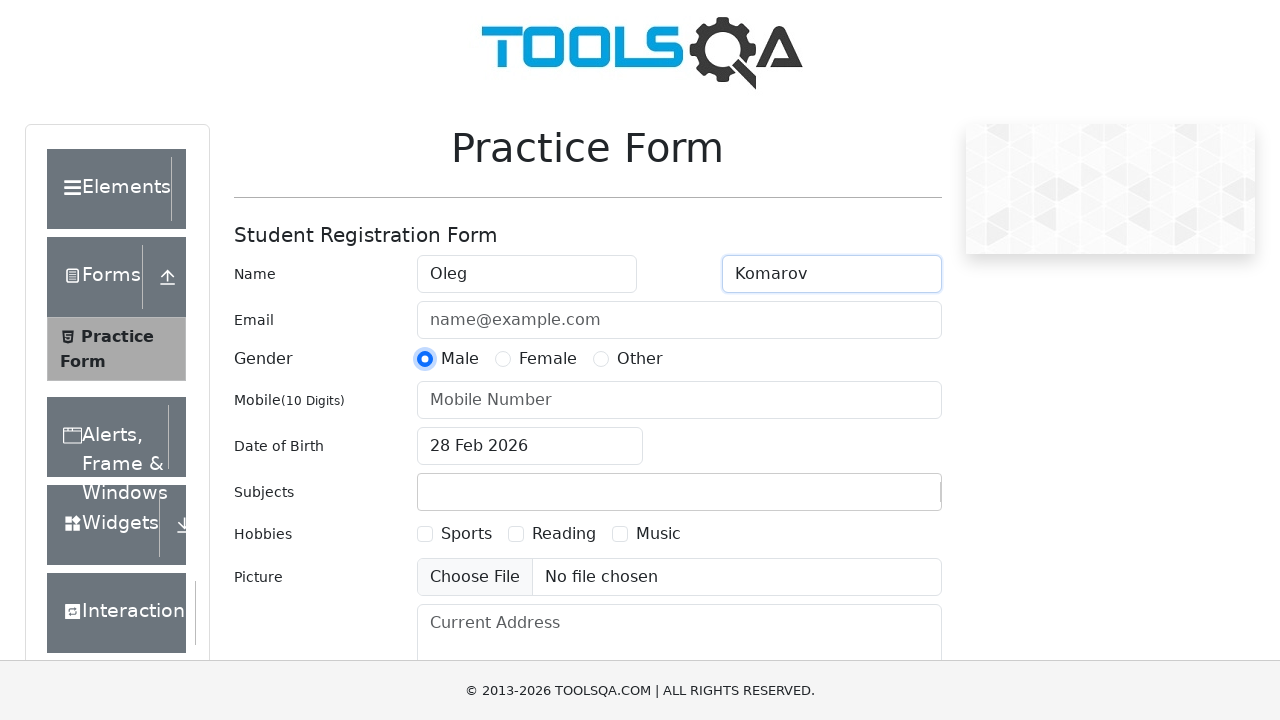

Filled phone number field with '89991114488' on input#userNumber
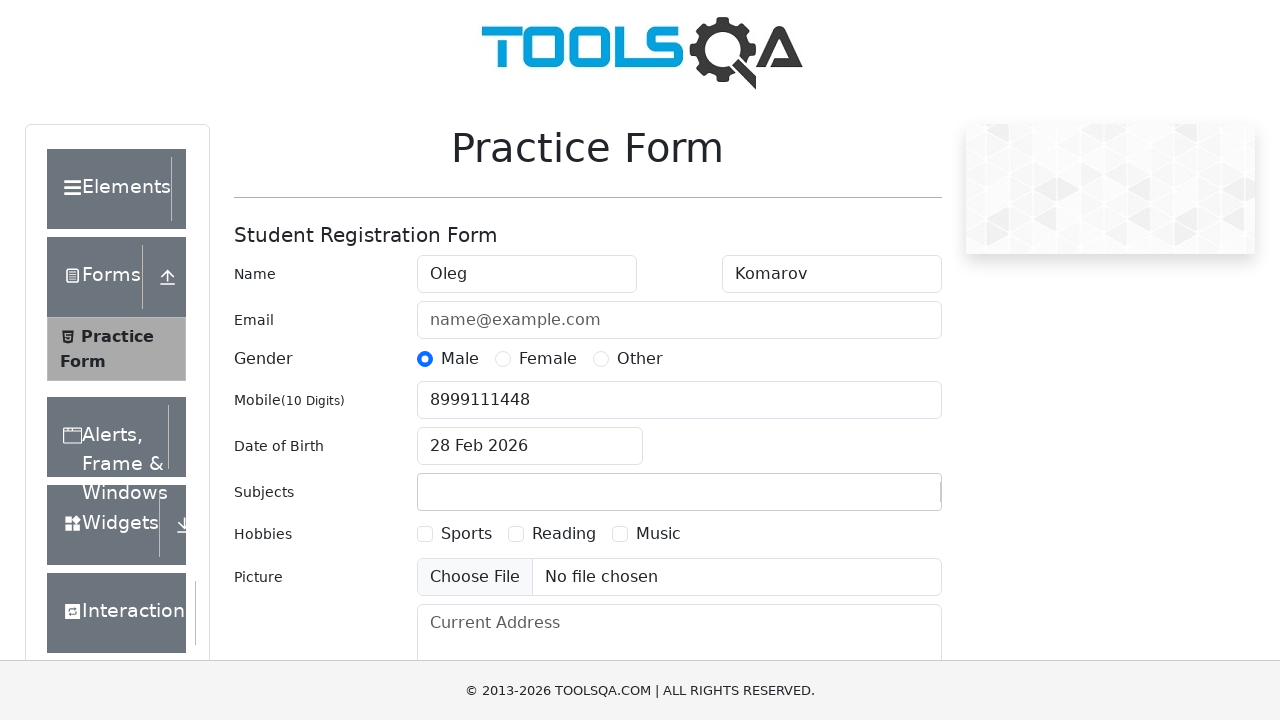

Clicked submit button to register student at (885, 499) on #submit
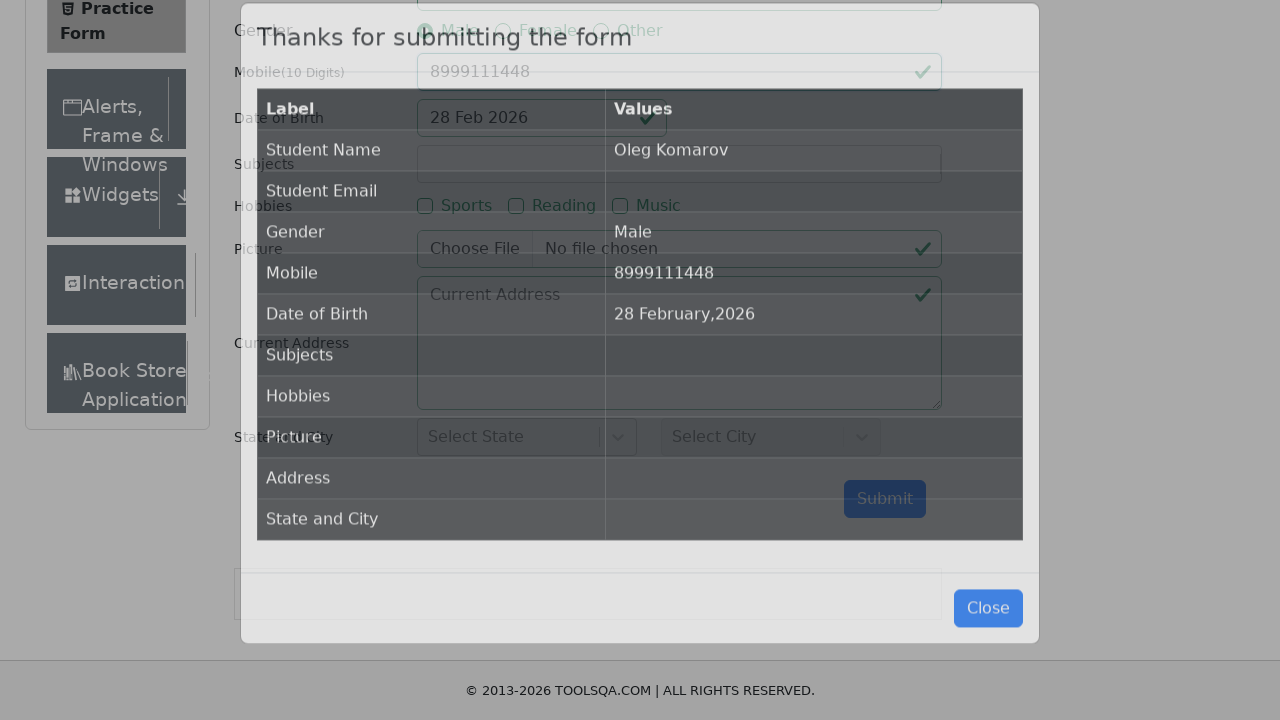

Form submission completed and results table appeared
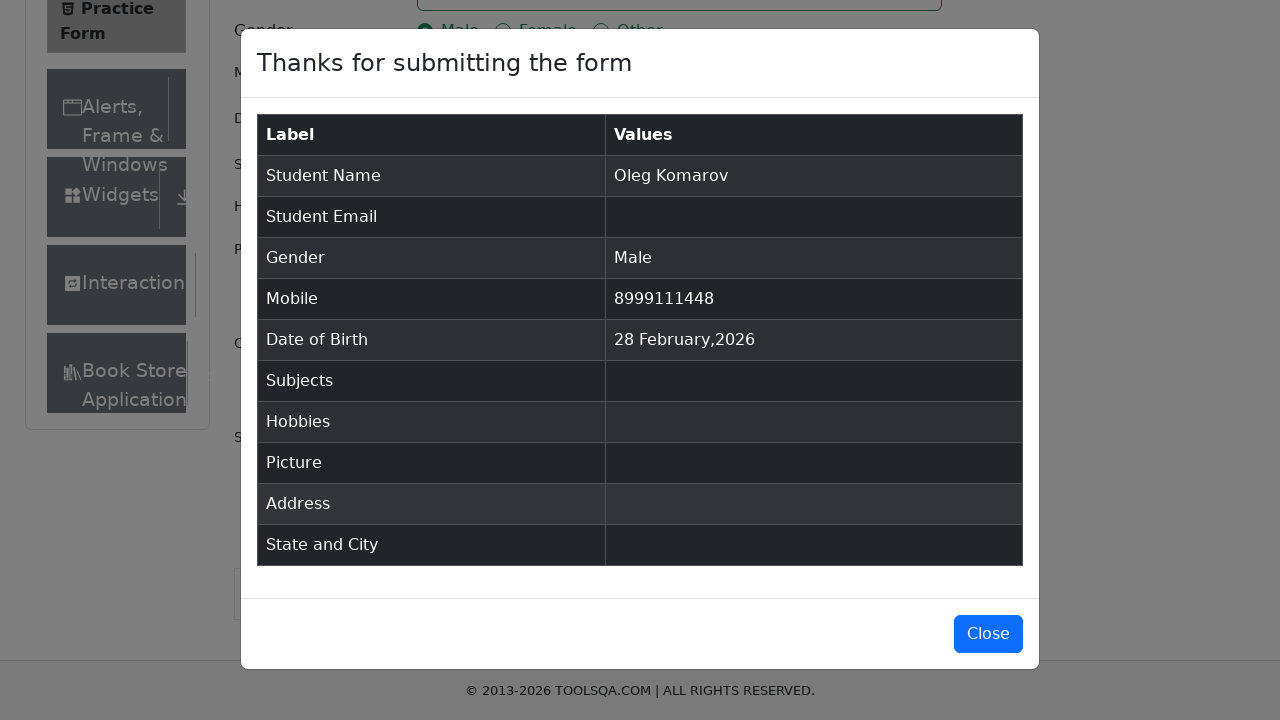

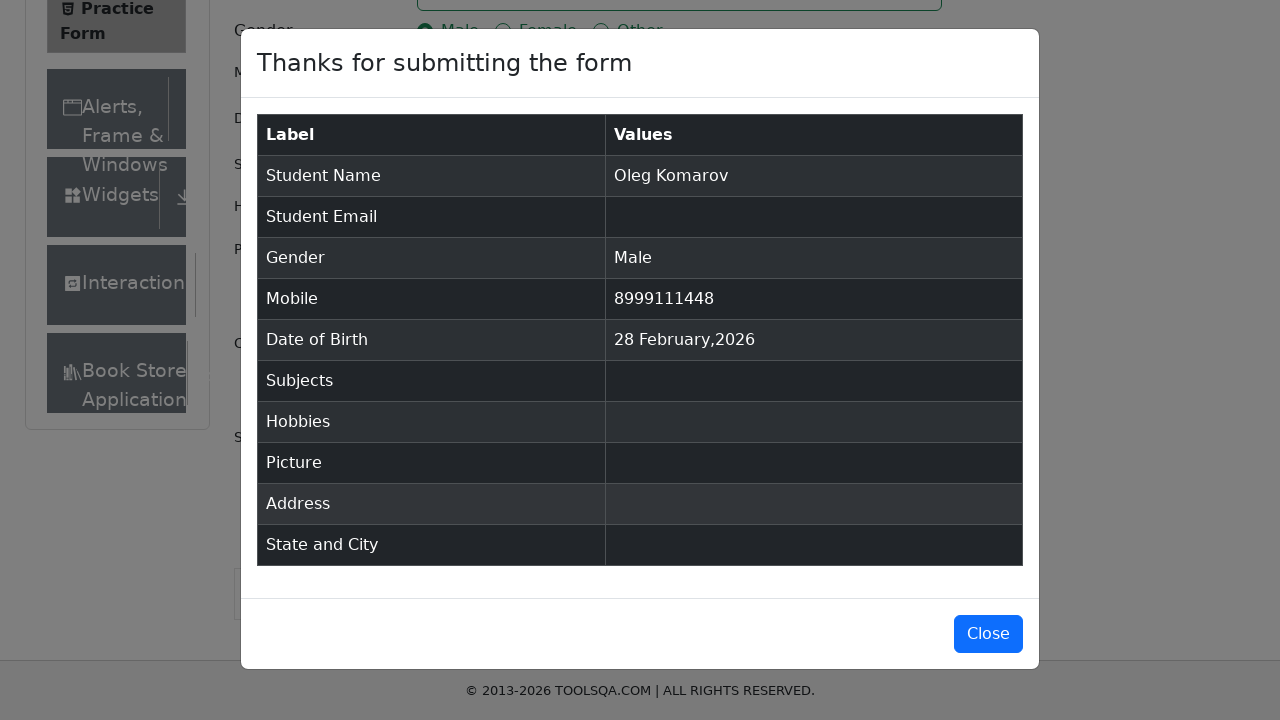